Tests sorting the "Due" column in ascending order by clicking the column header and verifying the values are ordered correctly

Starting URL: http://the-internet.herokuapp.com/tables

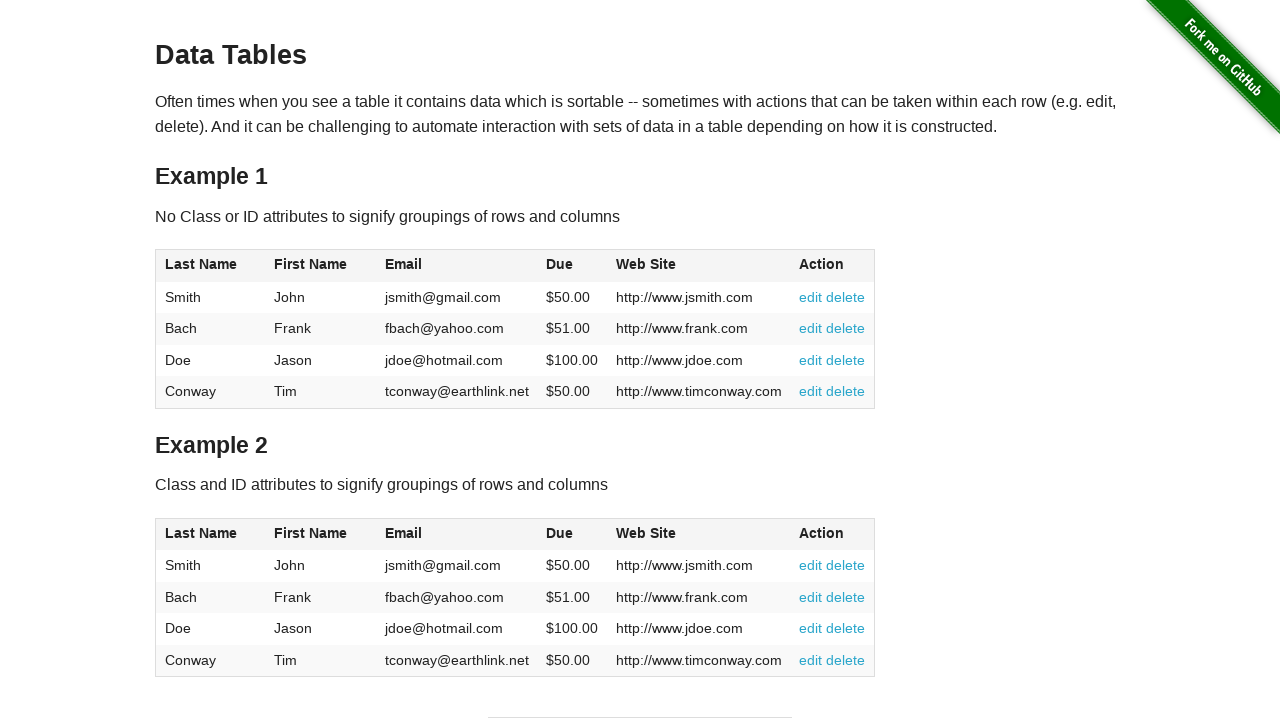

Clicked Due column header to sort ascending at (572, 266) on #table1 thead tr th:nth-of-type(4)
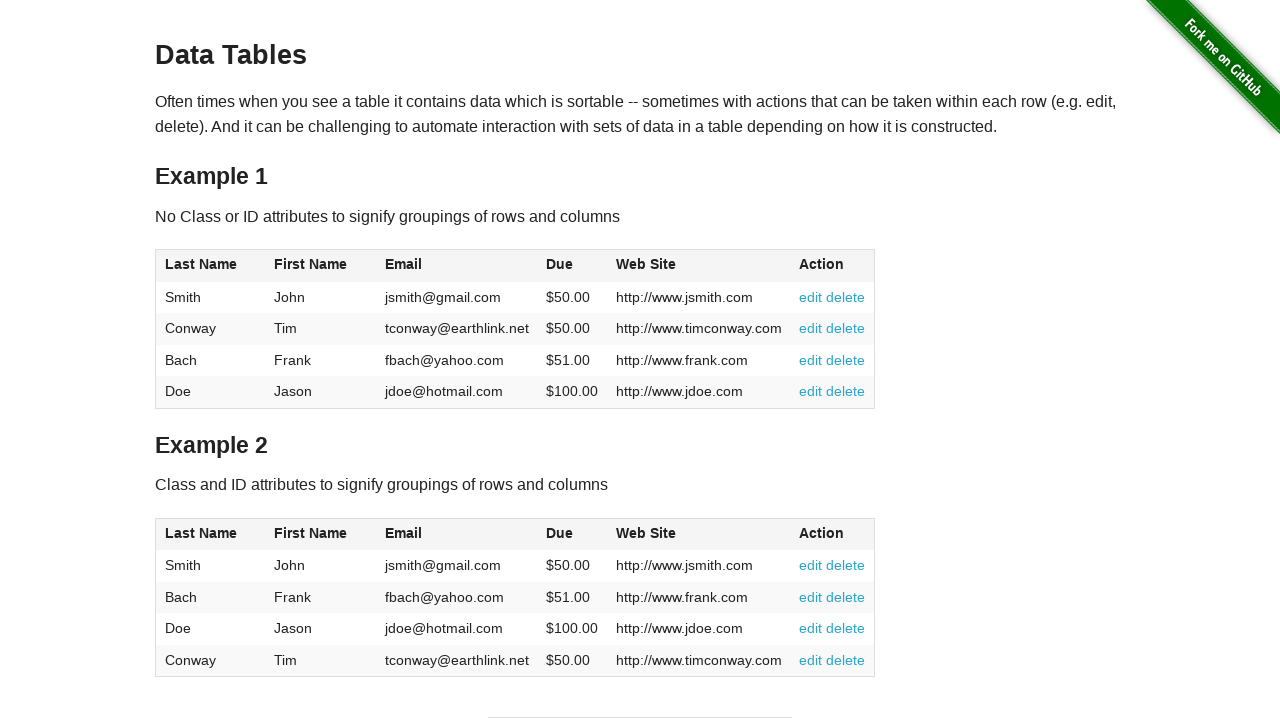

Verified table Due column values are loaded
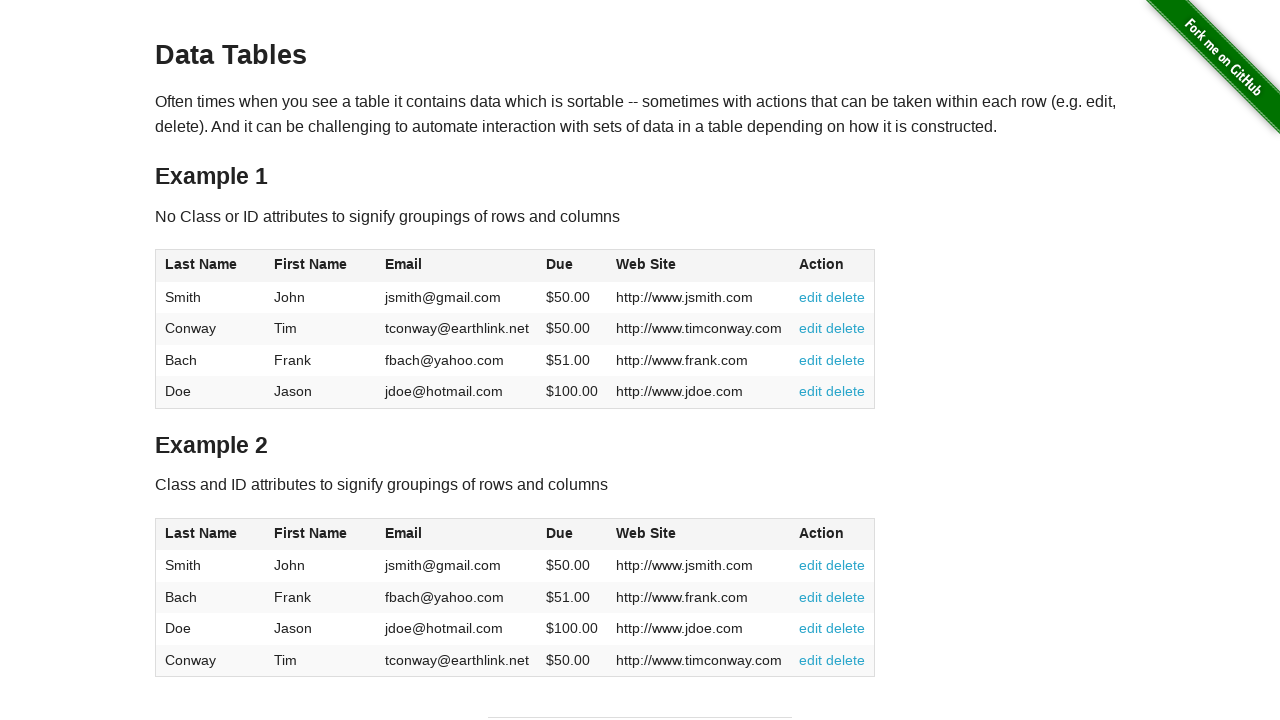

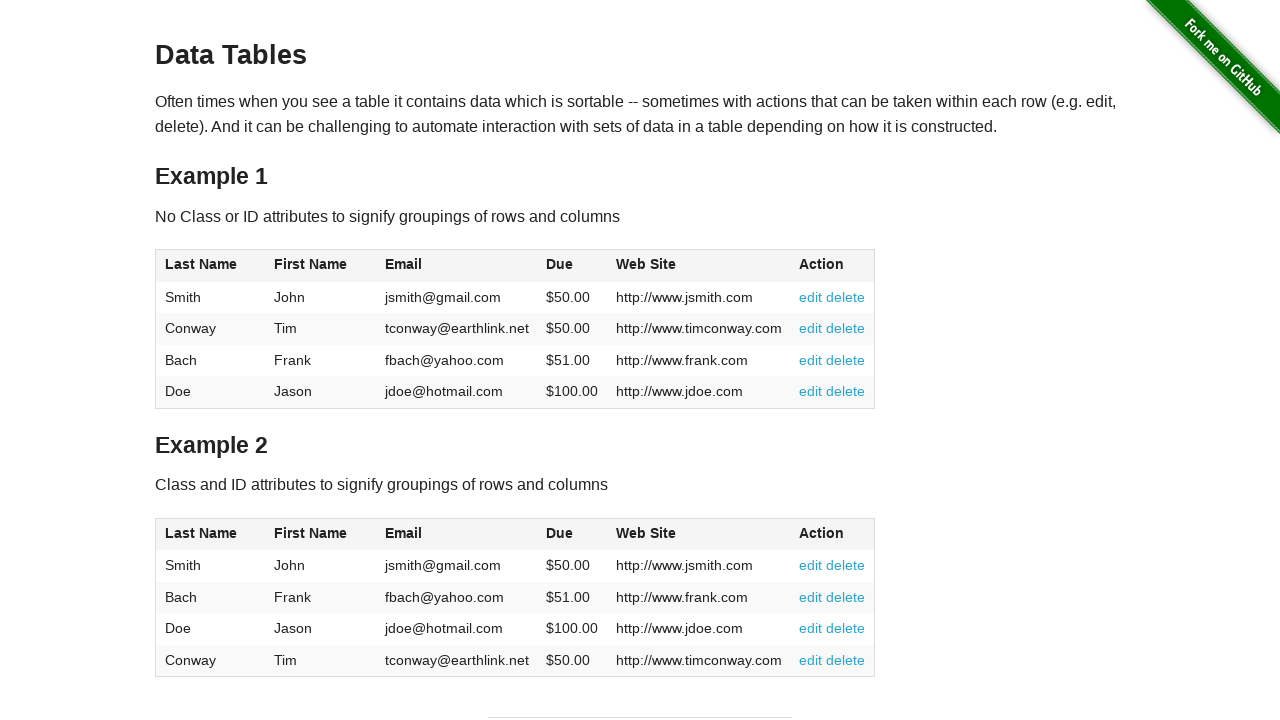